Clicks the login button and verifies that the authentication modal appears with login and password fields

Starting URL: https://pikabu.ru/

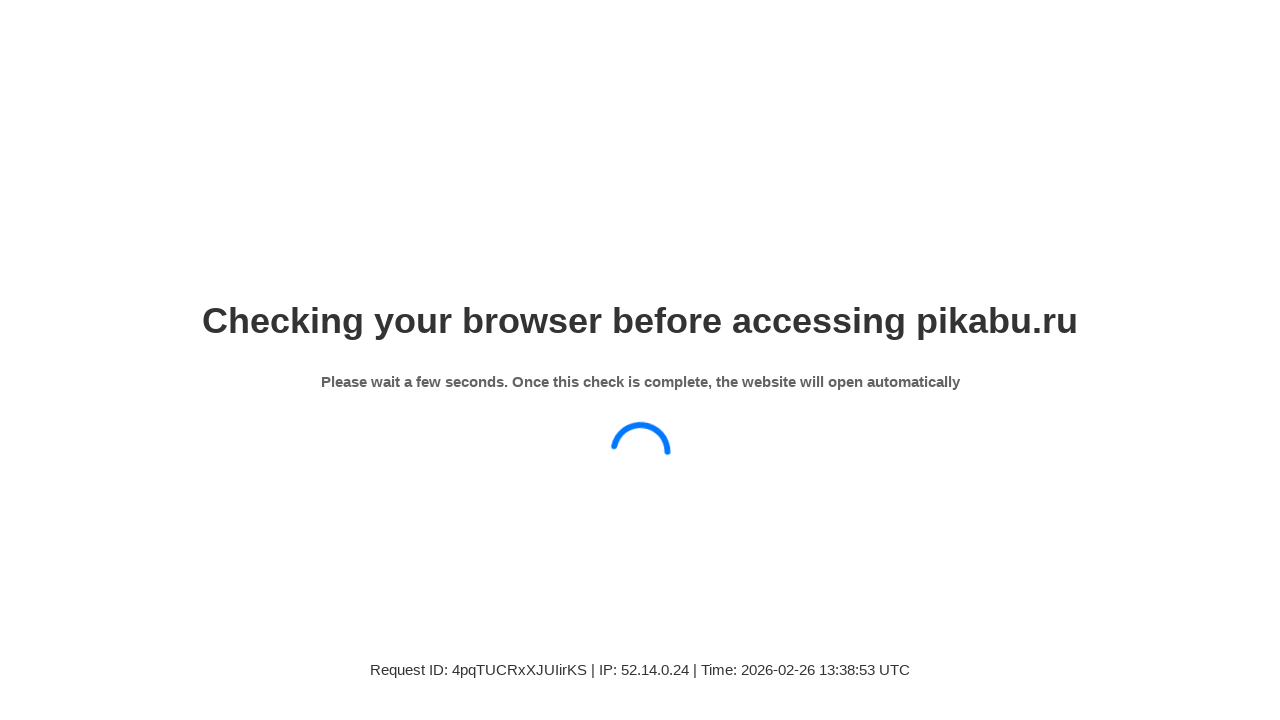

Clicked login button at (1196, 32) on button.pkb-normal-btn.header-right-menu__login-button
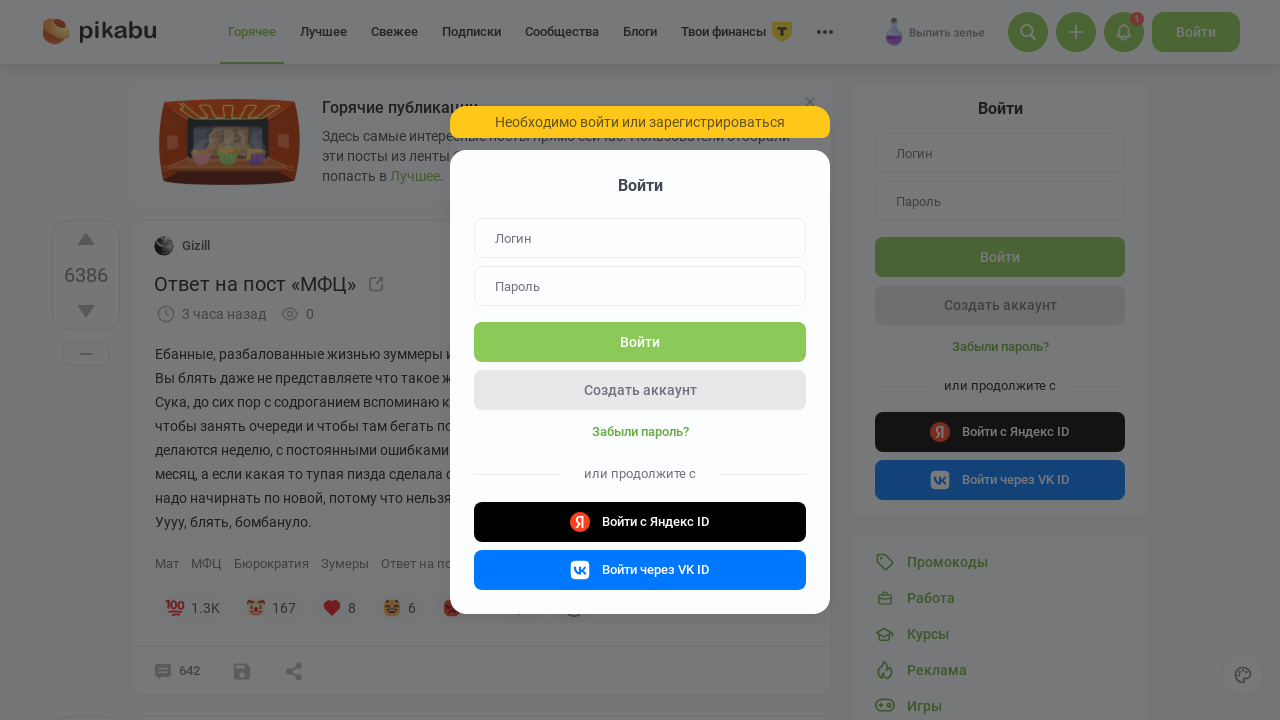

Authentication modal appeared
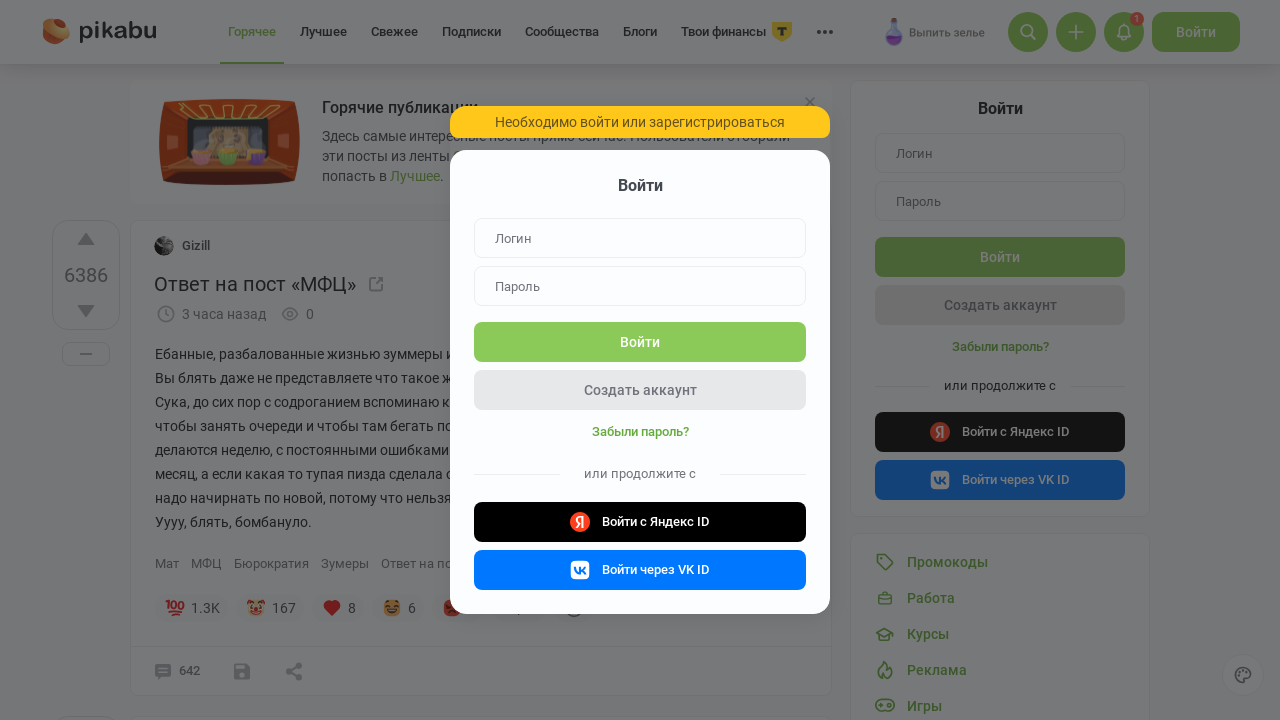

Login field is visible in authentication modal
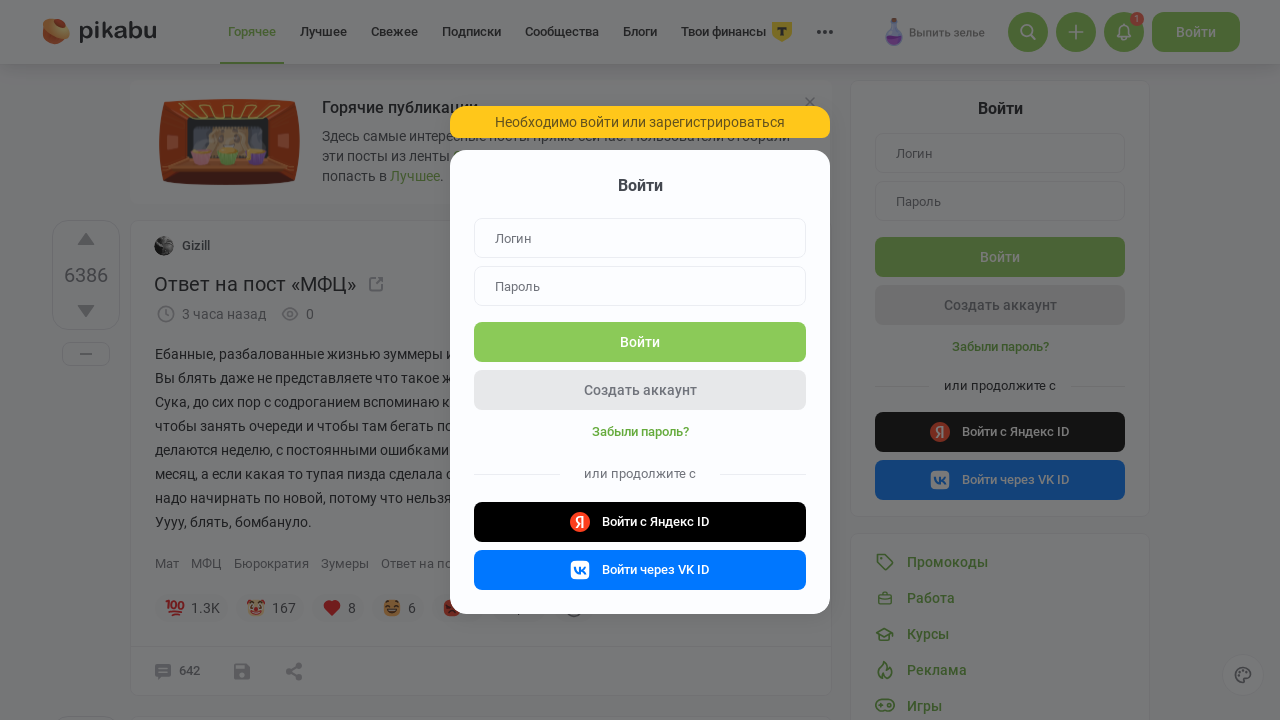

Password field is visible in authentication modal
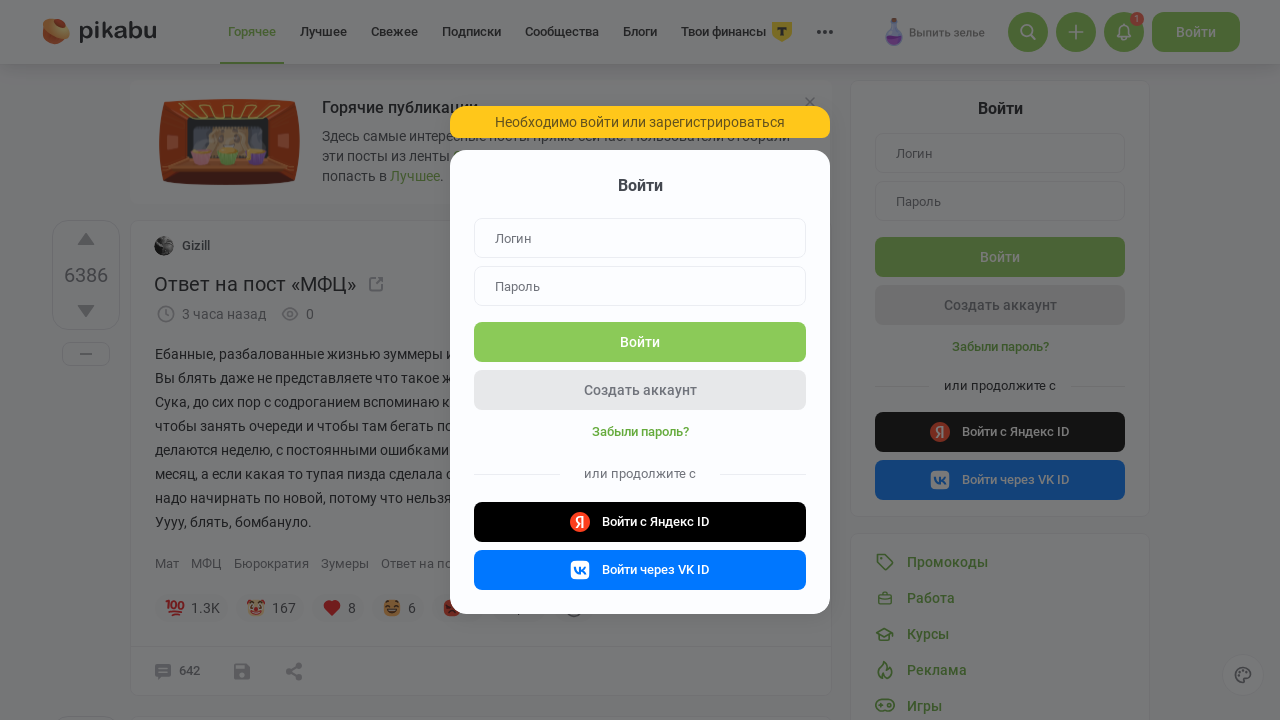

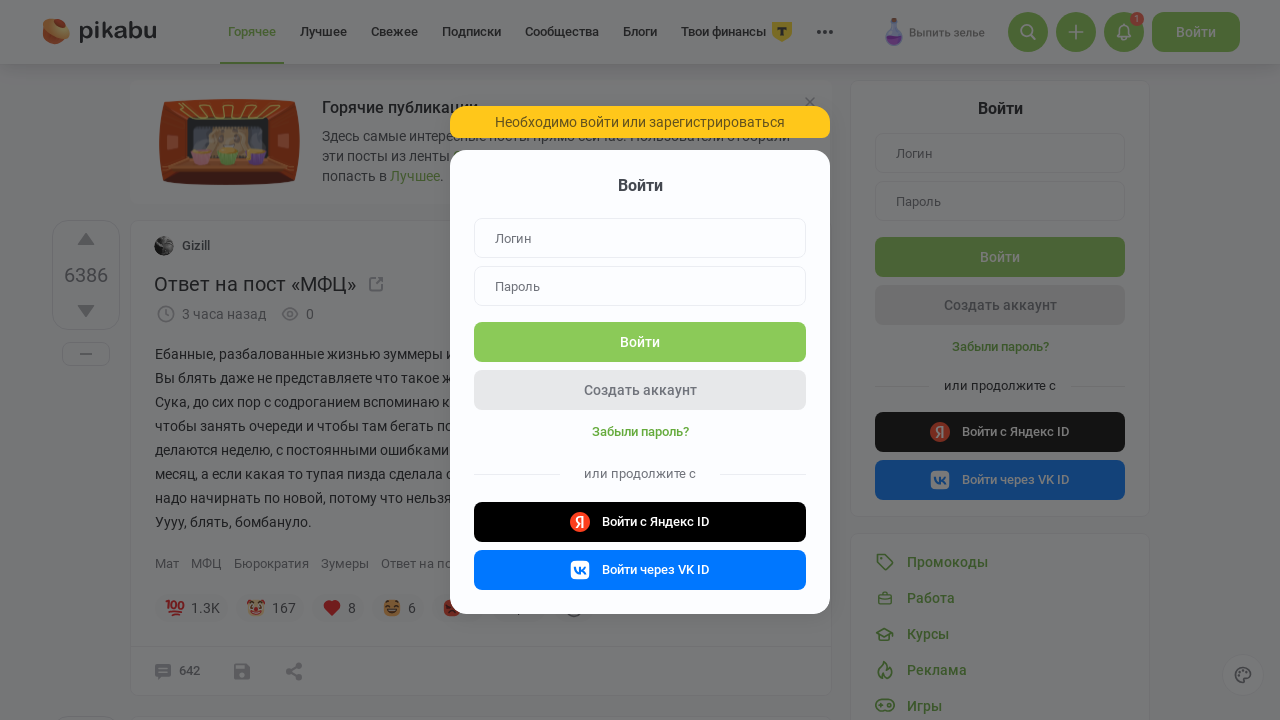